Tests dynamic loading by clicking start button and waiting for hidden elements to appear

Starting URL: http://the-internet.herokuapp.com/

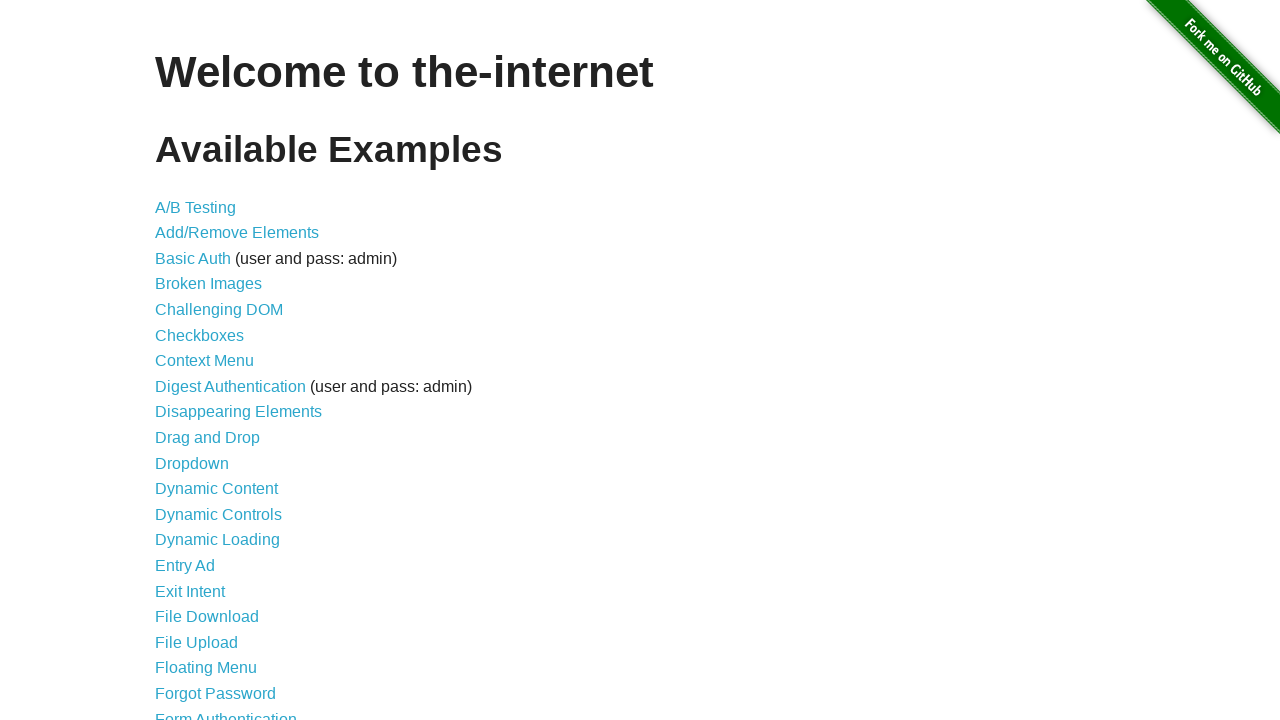

Clicked on Dynamic Loading link at (218, 540) on a[href='/dynamic_loading']
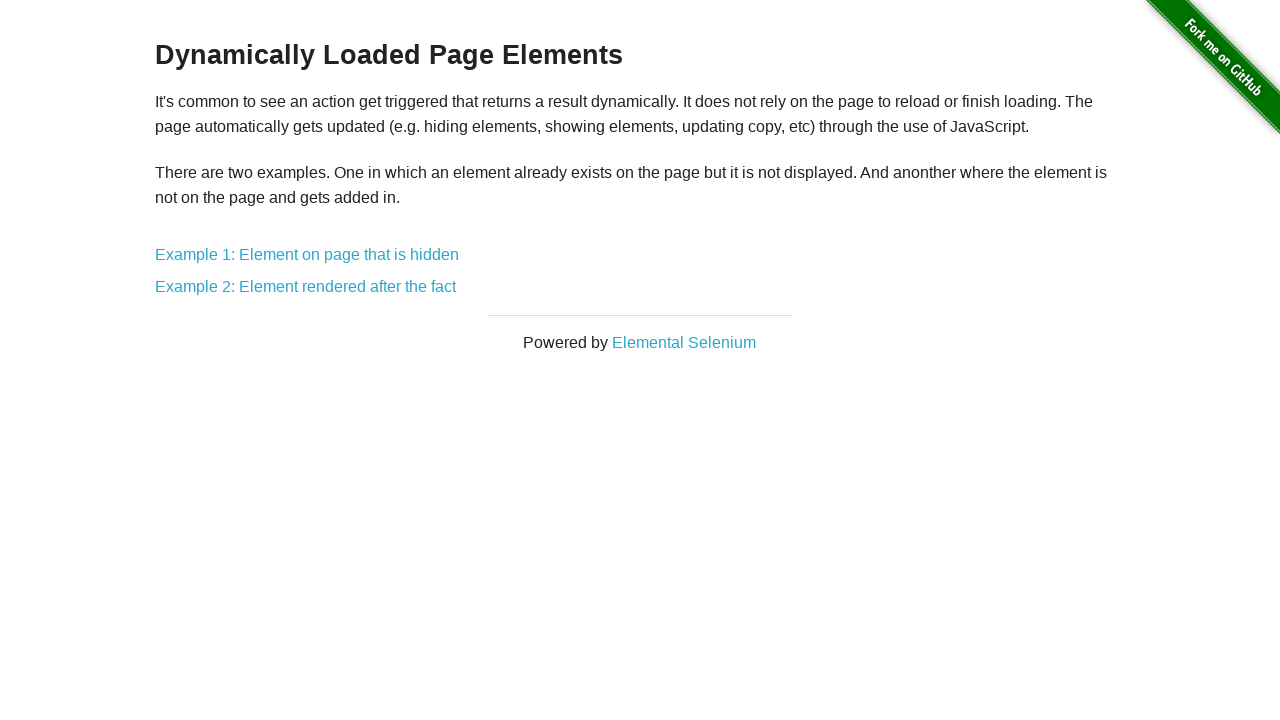

Clicked on Example 1 at (307, 255) on a[href='/dynamic_loading/1']
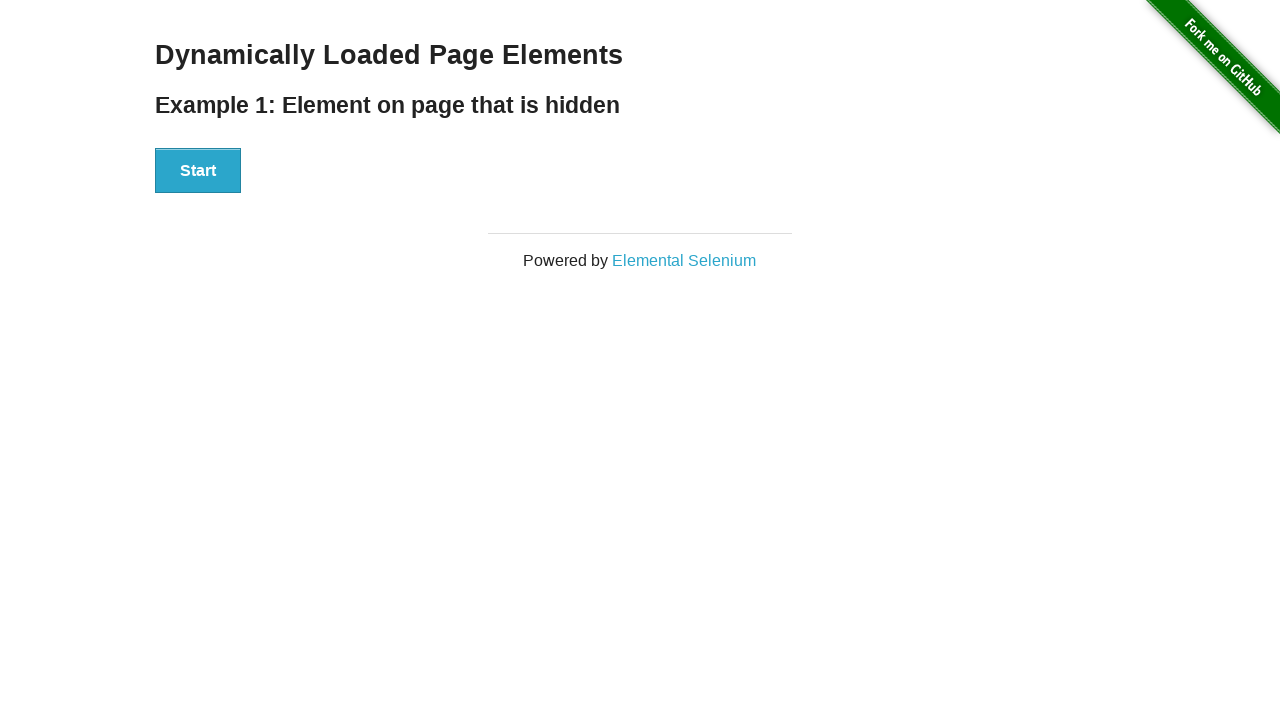

Clicked Start button for Example 1 at (198, 171) on #start button
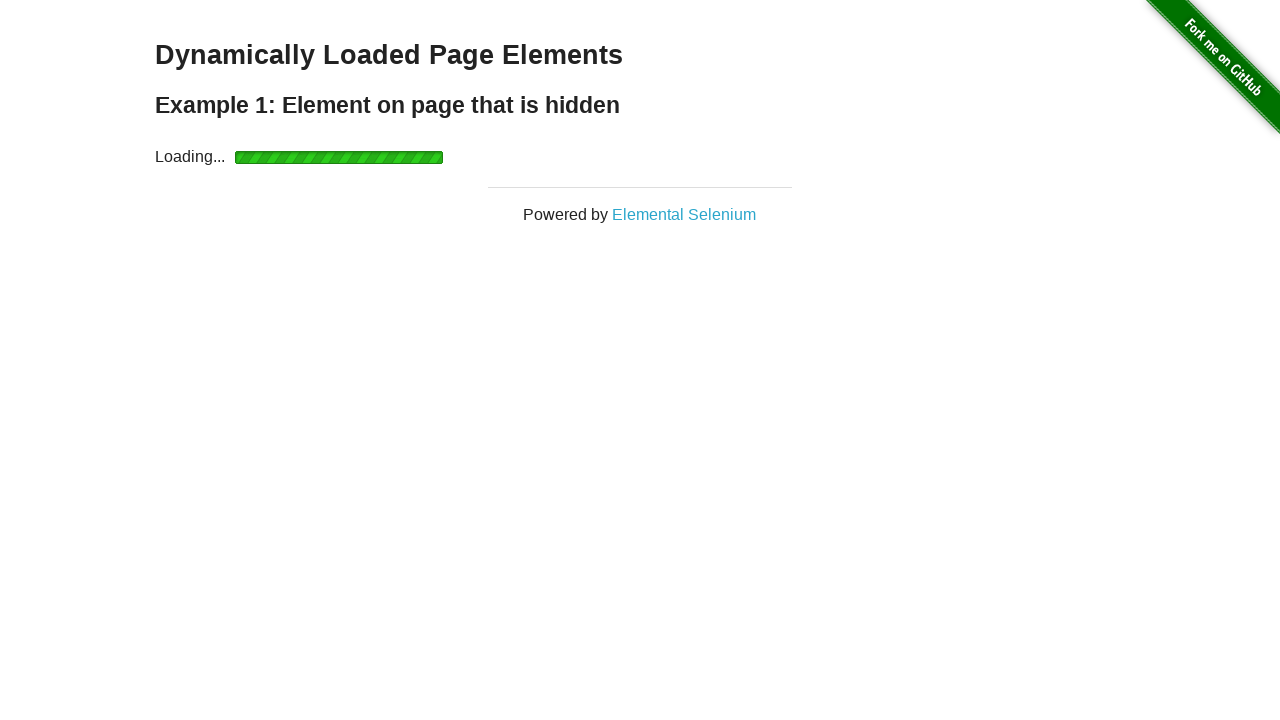

Hidden element appeared after dynamic loading in Example 1
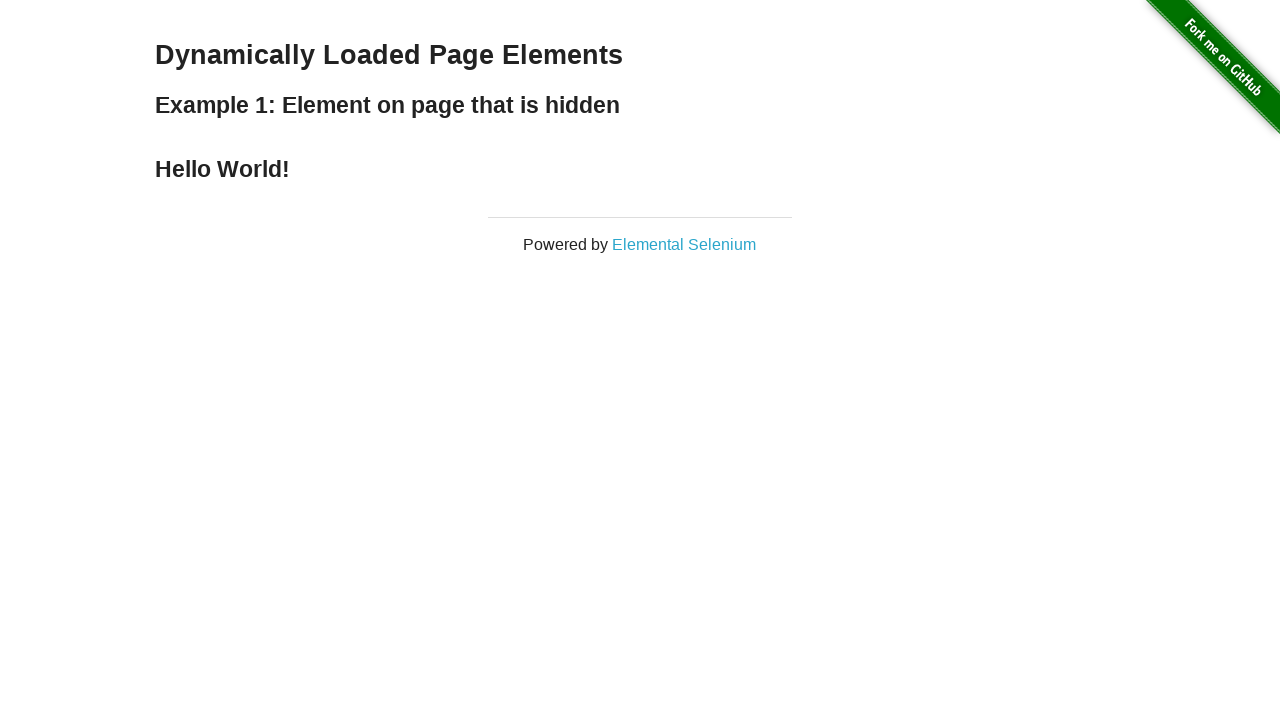

Navigated back to home page
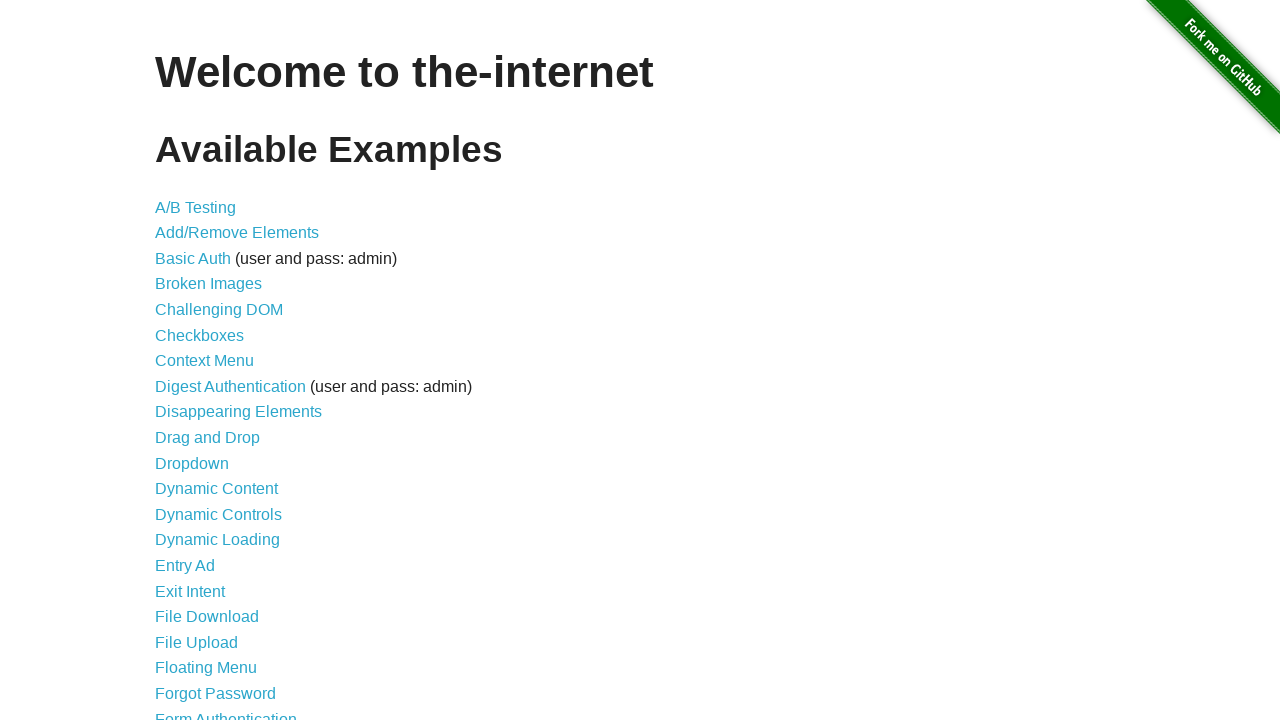

Clicked on Dynamic Loading link again at (218, 540) on a[href='/dynamic_loading']
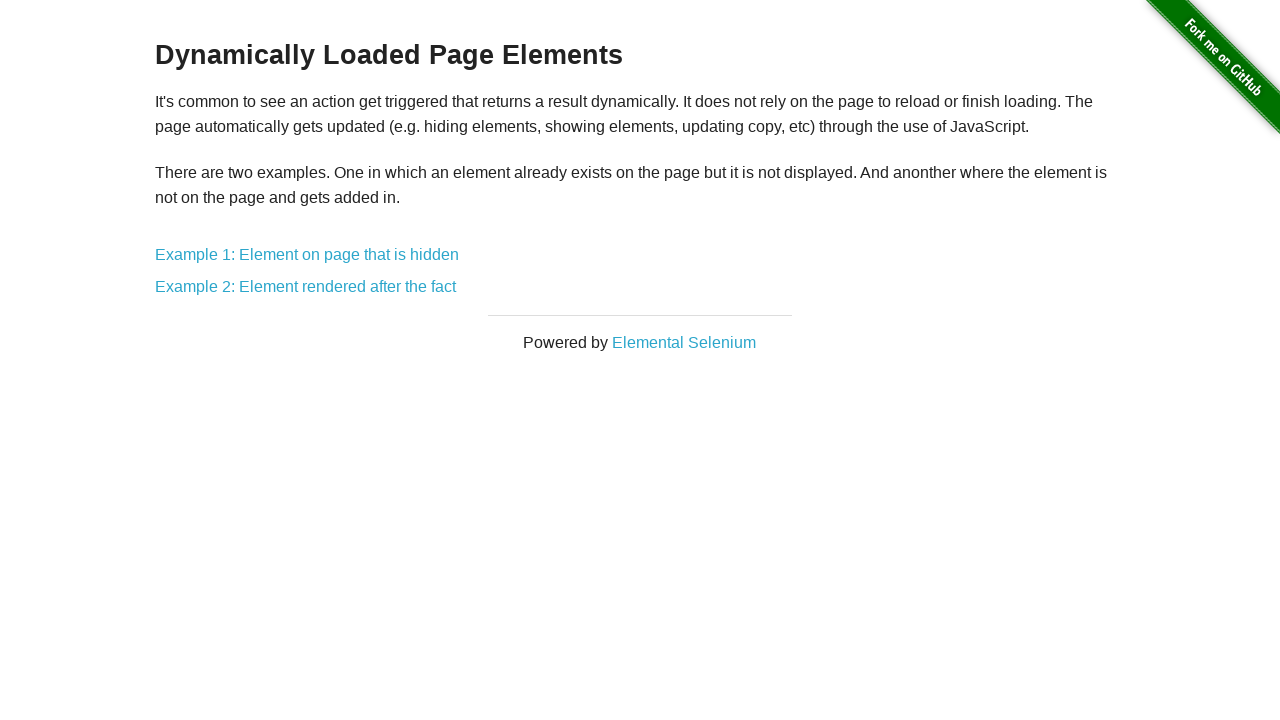

Clicked on Example 2 at (306, 287) on a[href='/dynamic_loading/2']
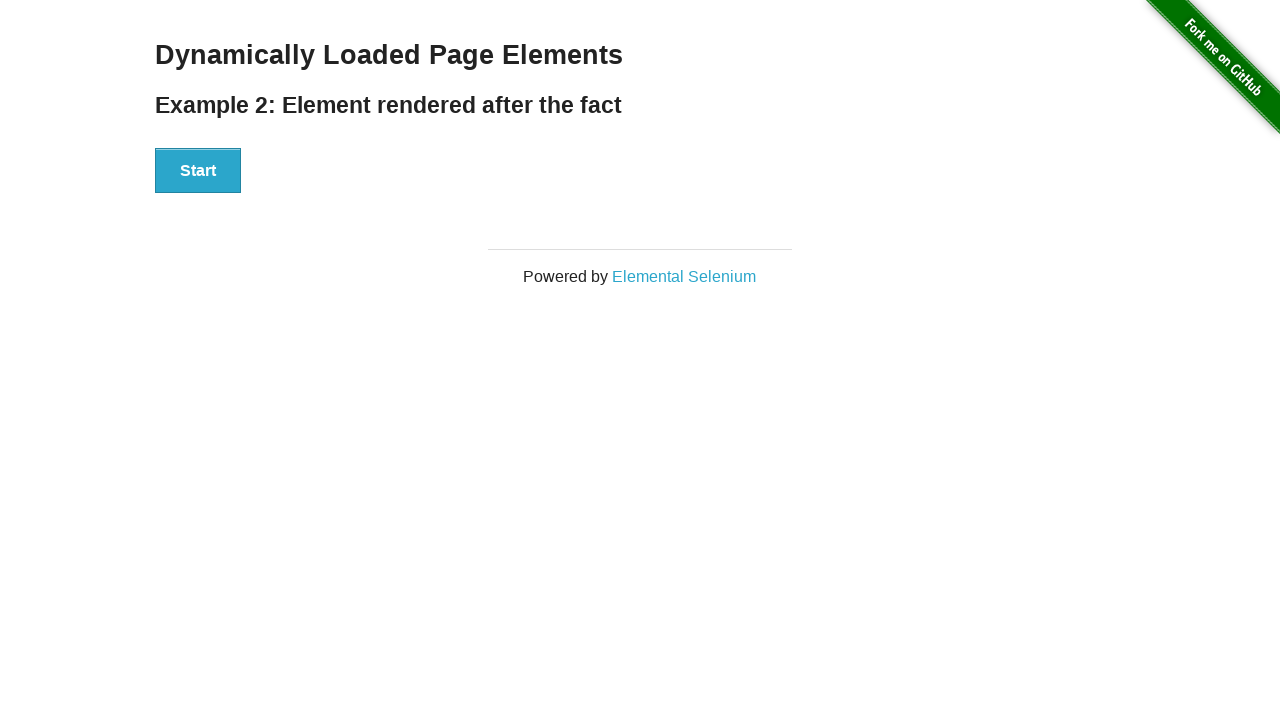

Clicked Start button for Example 2 at (198, 171) on #start button
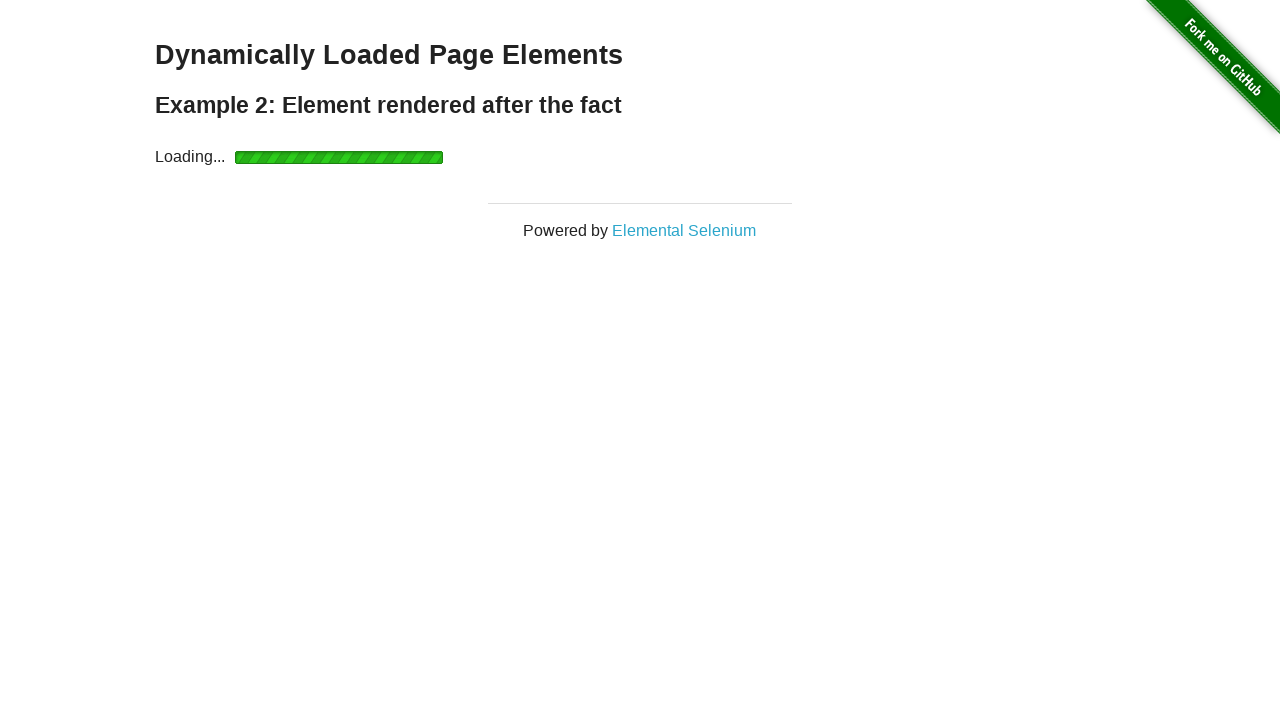

Hidden element appeared after dynamic loading in Example 2
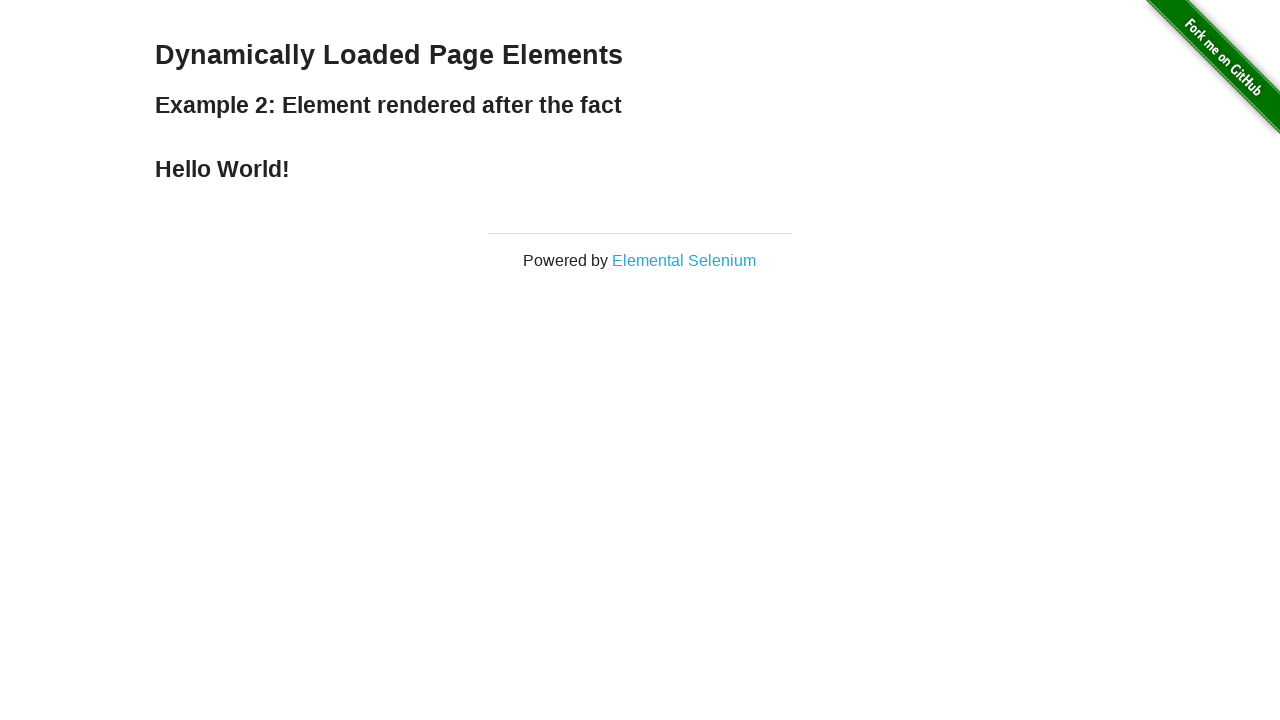

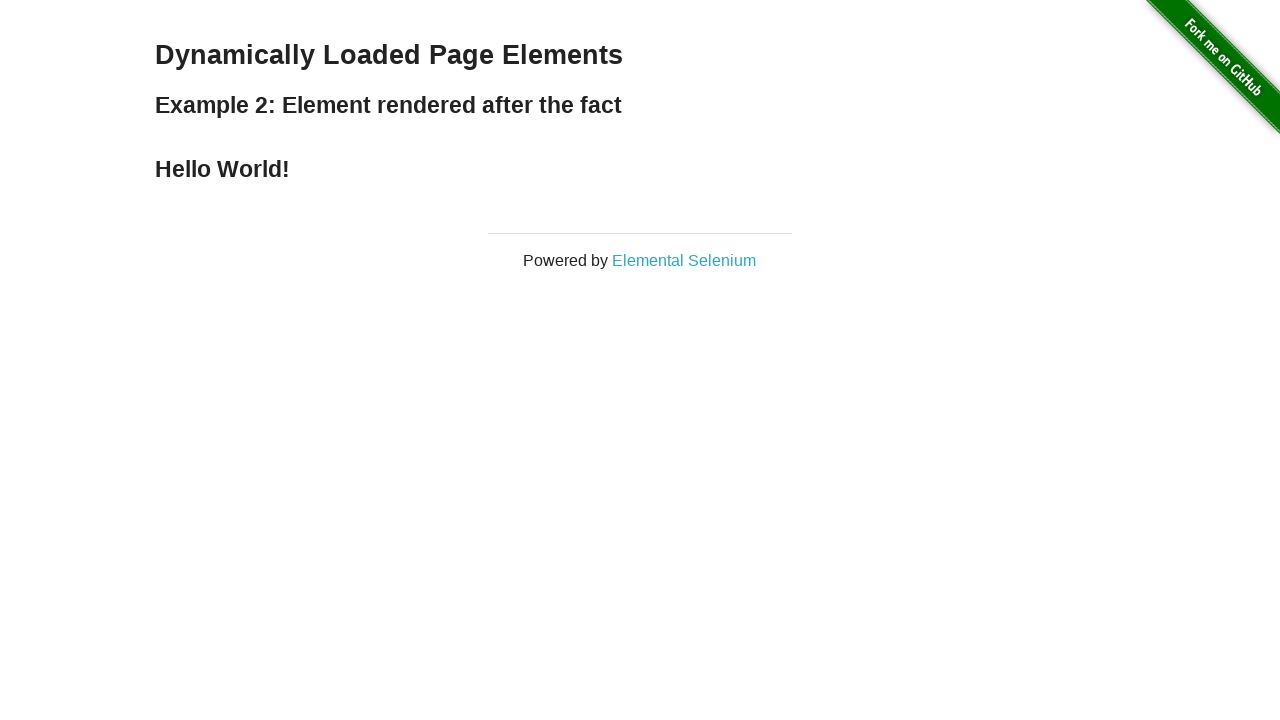